Tests opening a new browser tab by clicking a button and then switching back to the original window handle.

Starting URL: https://formy-project.herokuapp.com/switch-window

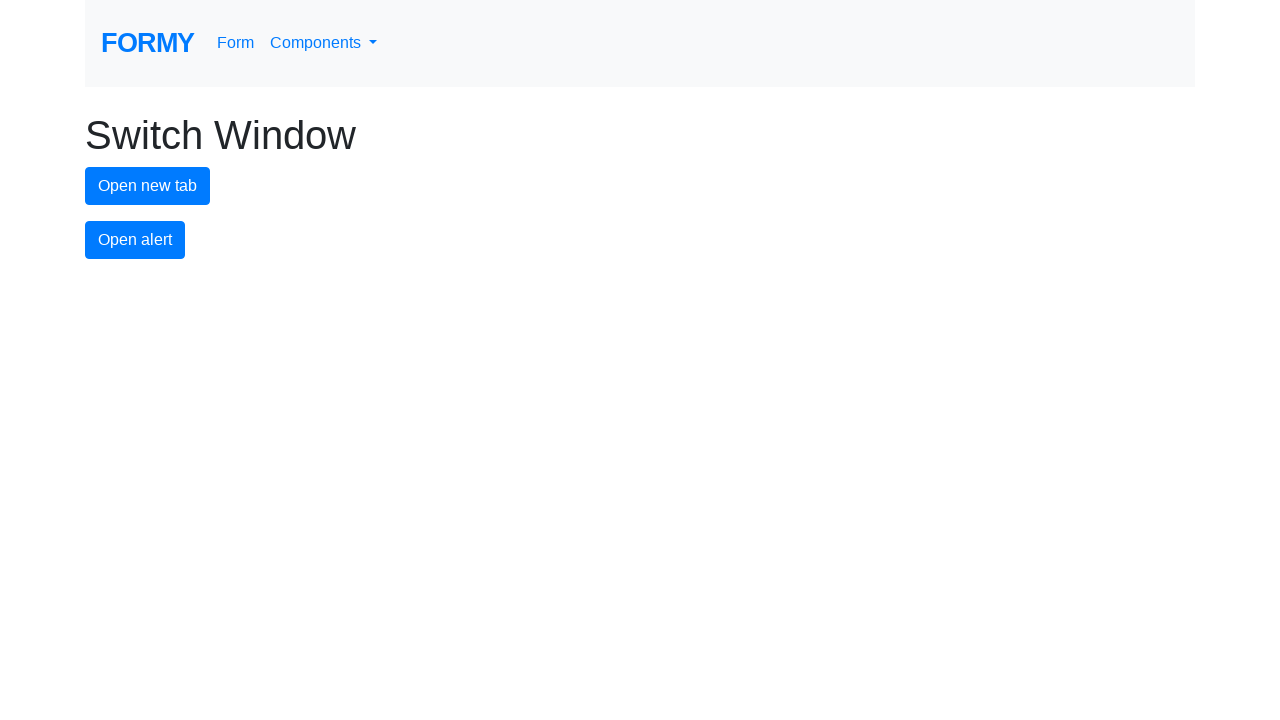

Stored reference to original page
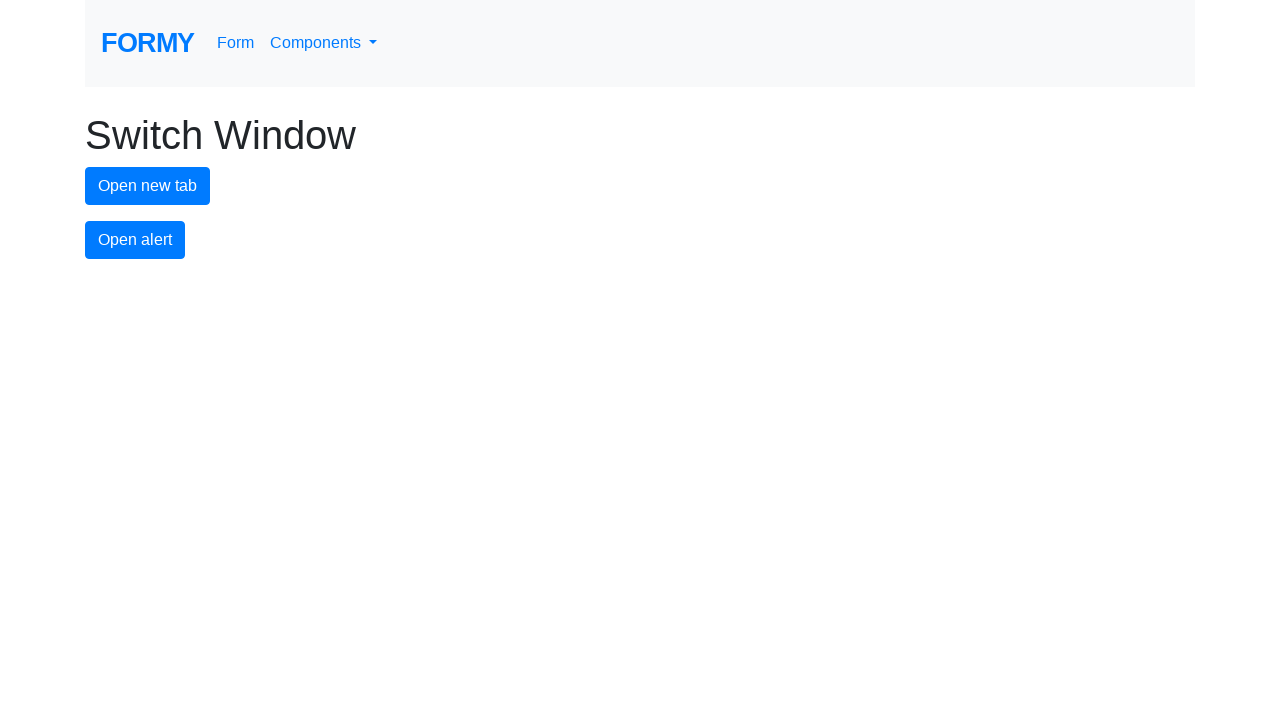

Clicked new tab button to open a new browser tab at (148, 186) on #new-tab-button
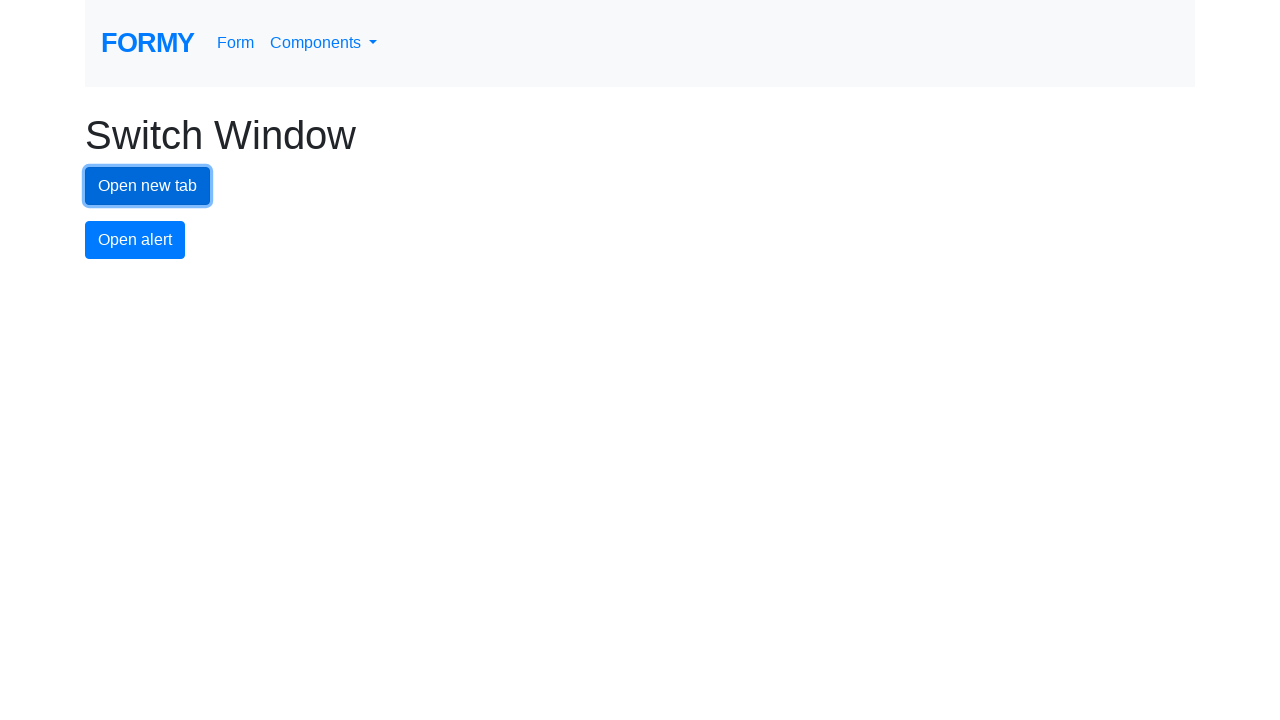

Captured reference to the newly opened page
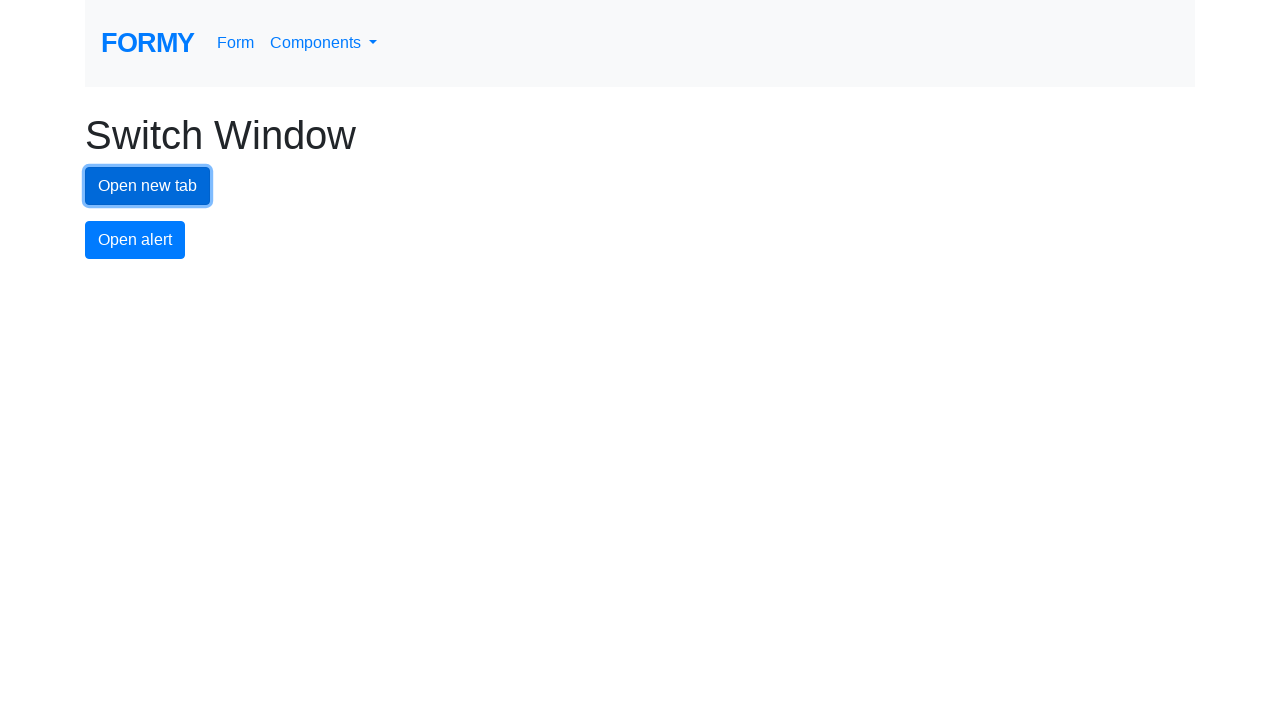

Switched back to original page window handle
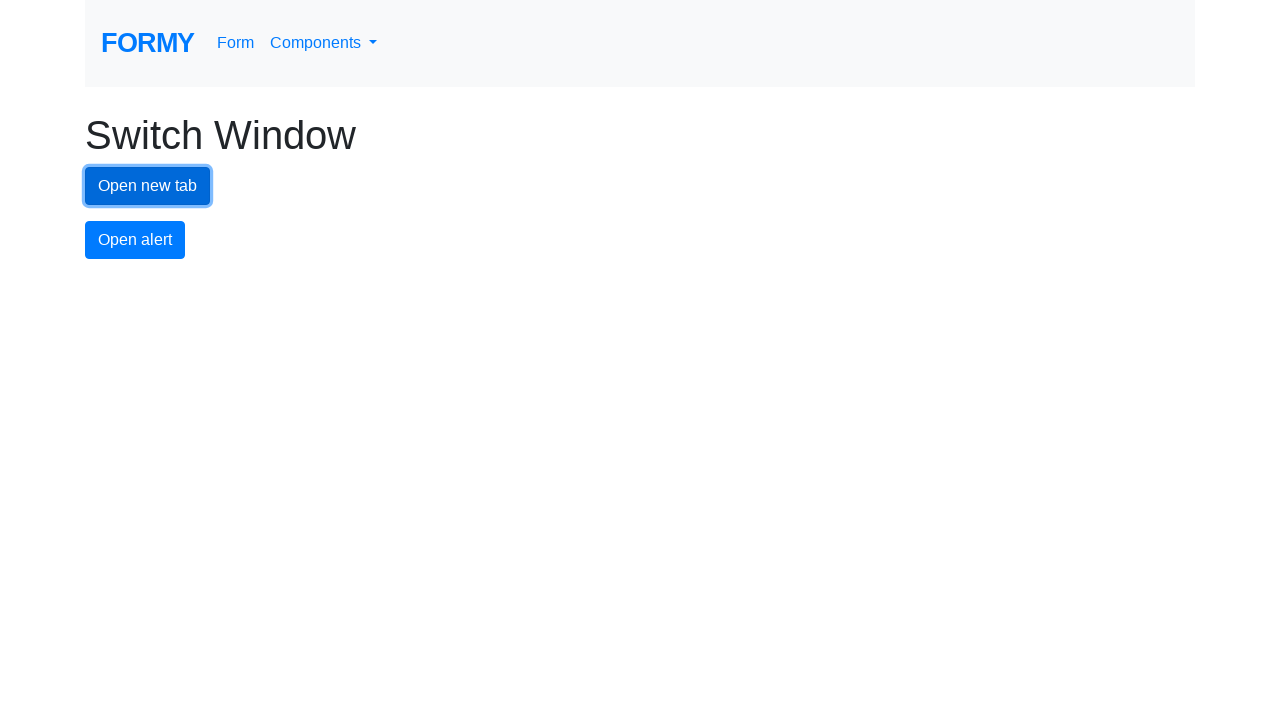

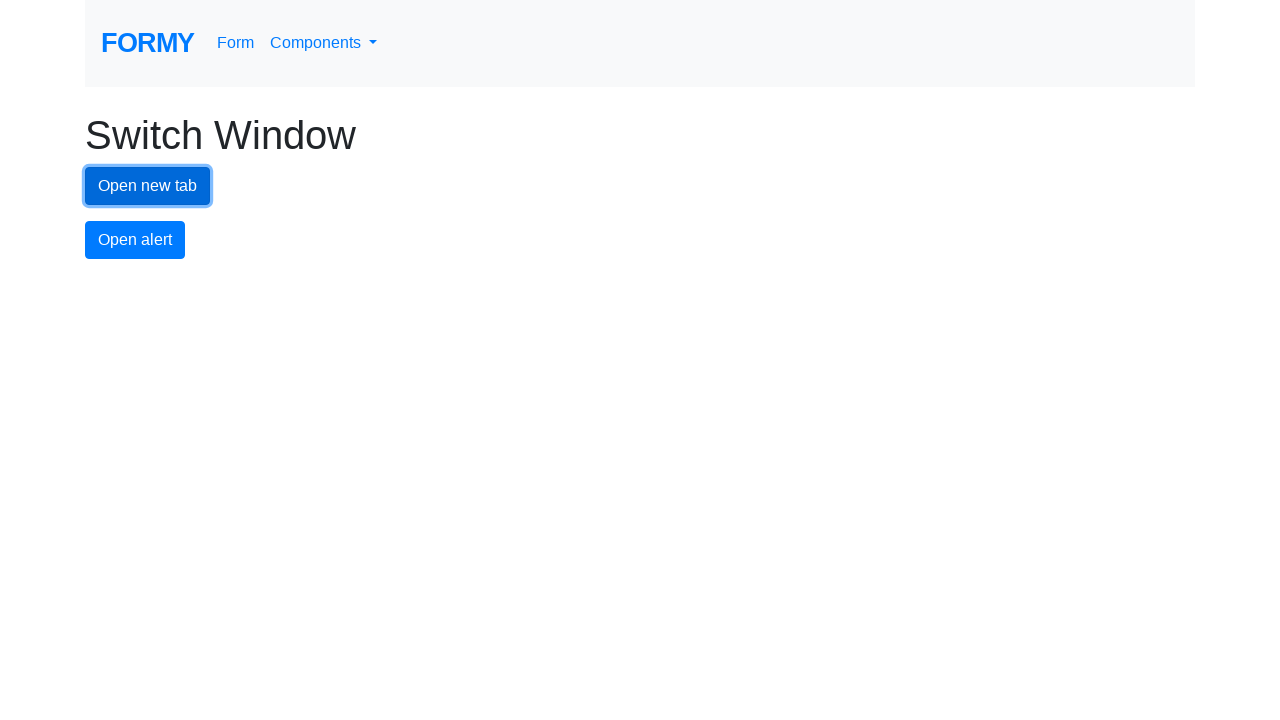